Tests negative login scenario by entering invalid credentials and verifying that an error message is displayed

Starting URL: https://www.saucedemo.com/

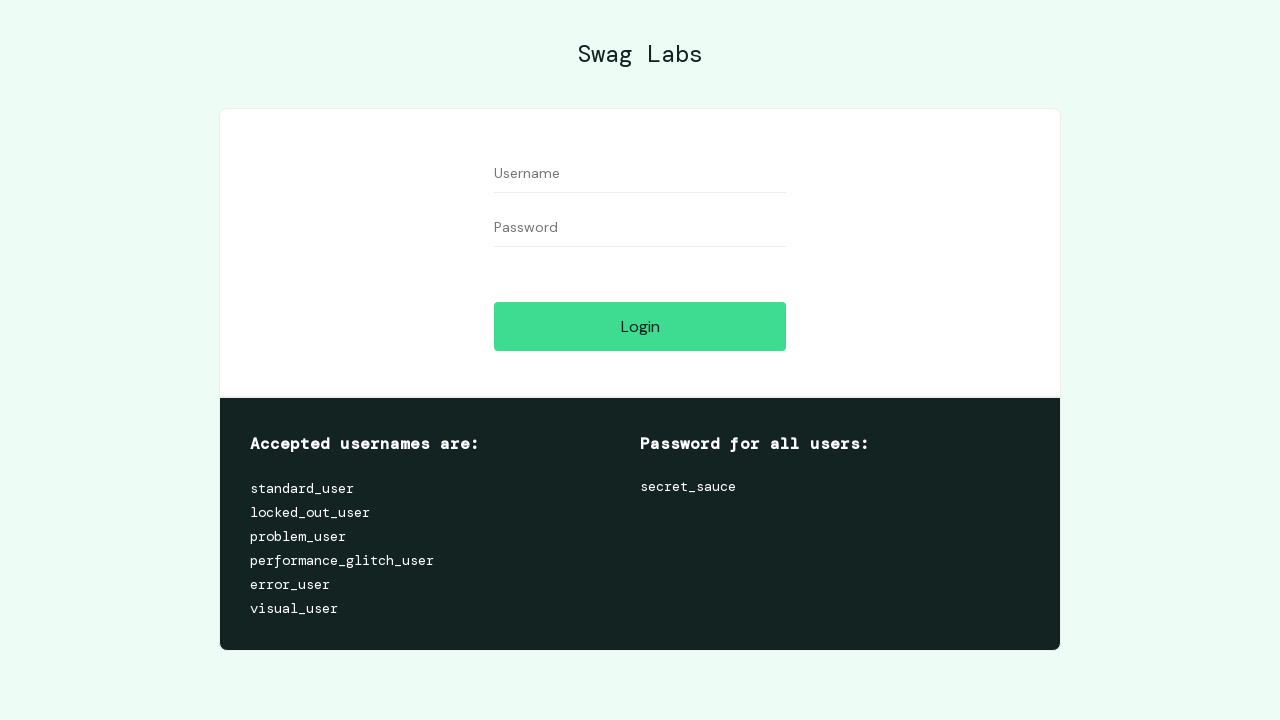

Filled username field with invalid credentials 'user' on //input[@data-test="username"]
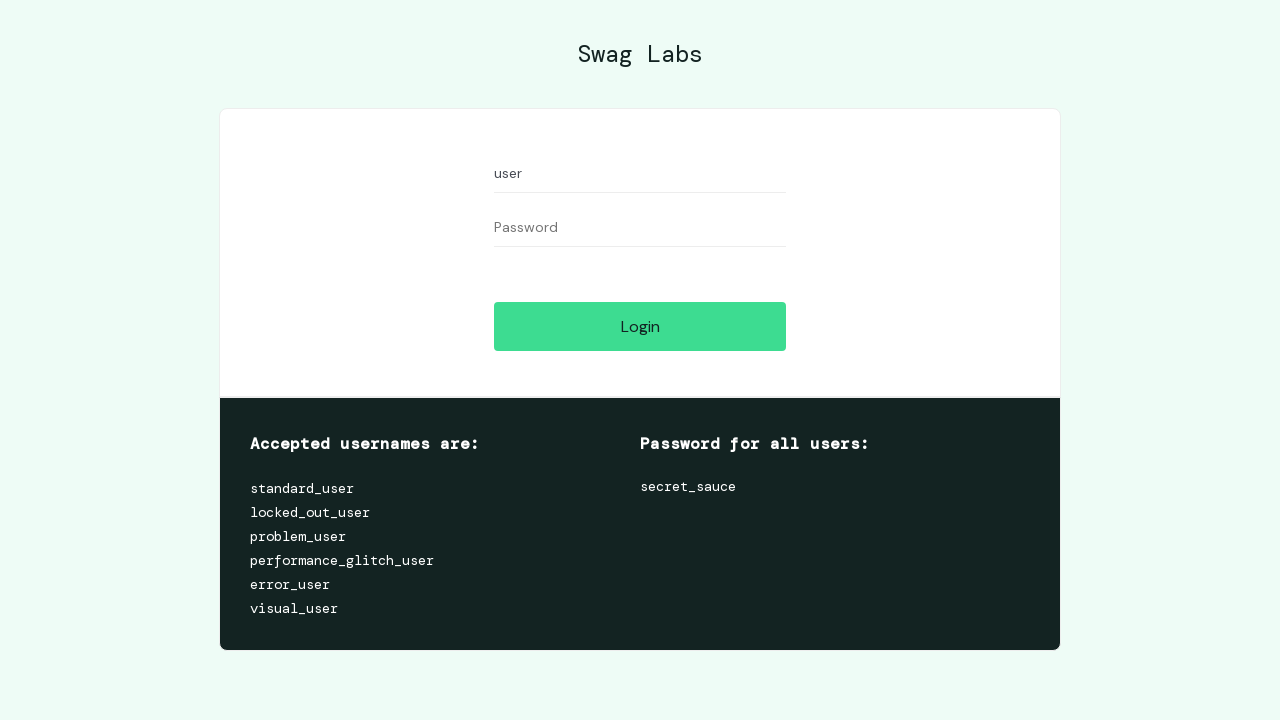

Filled password field with invalid credentials 'user' on //input[@data-test="password"]
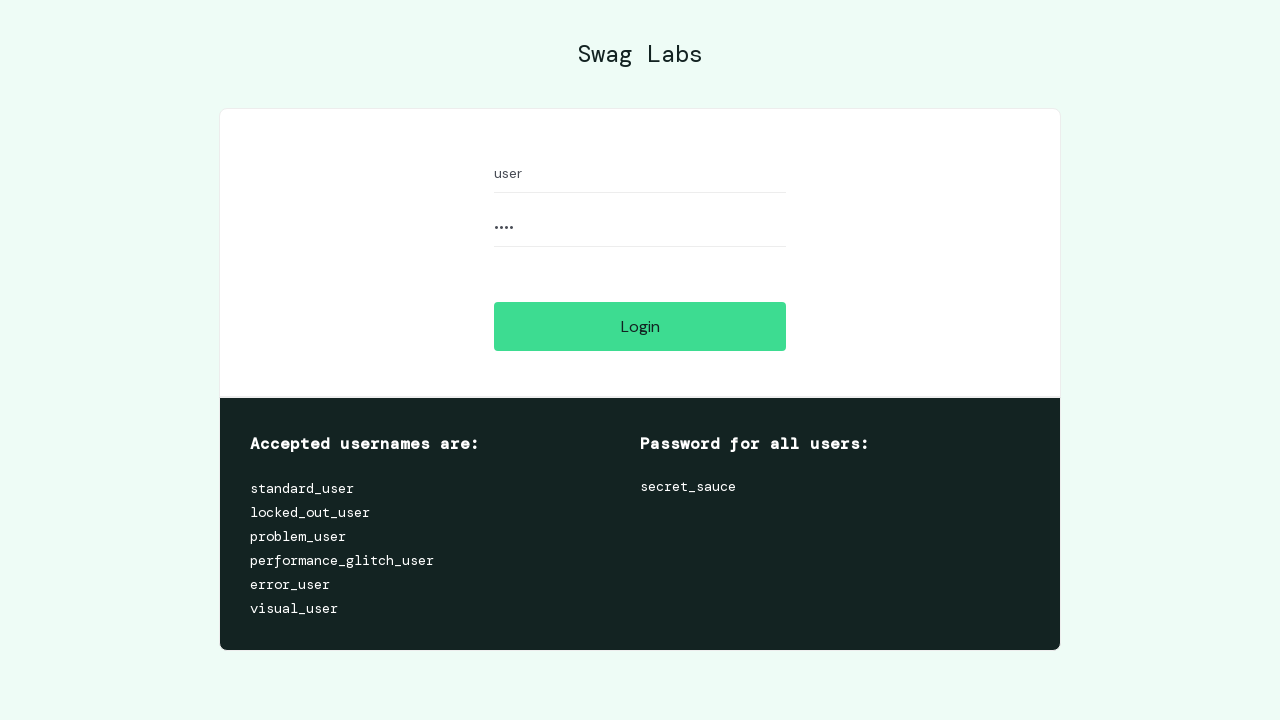

Clicked login button at (640, 326) on xpath=//input[@data-test="login-button"]
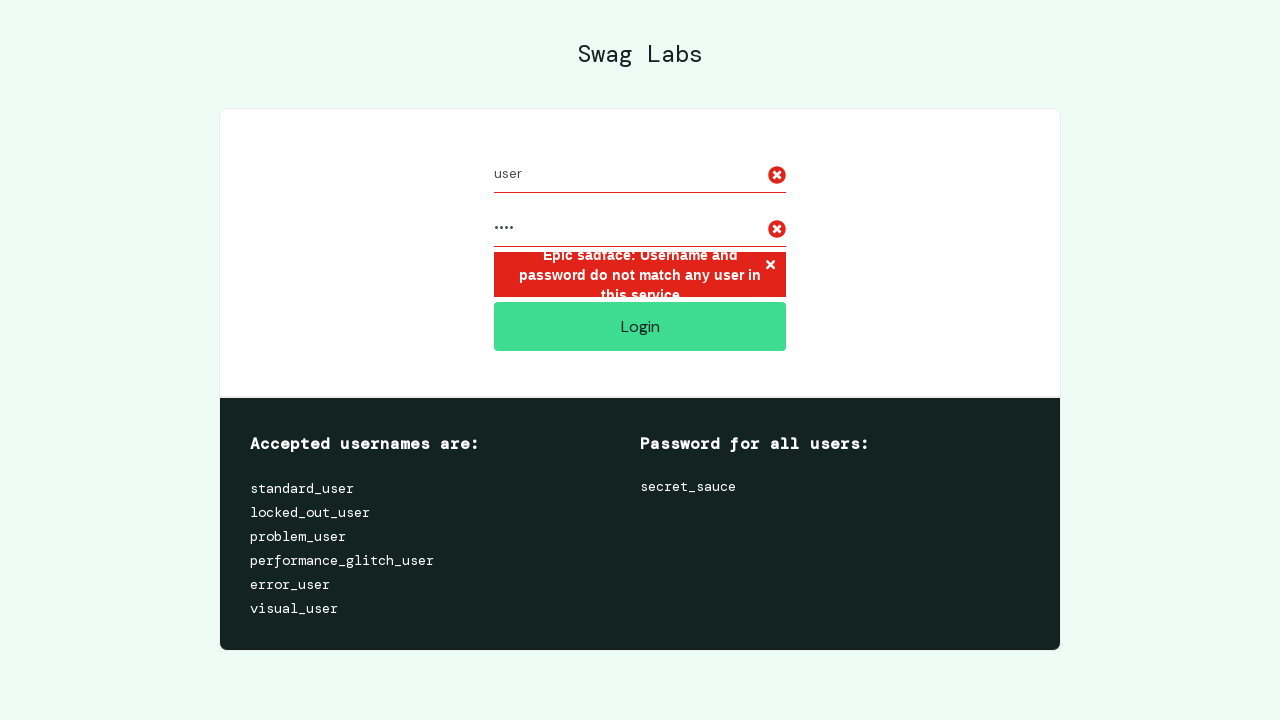

Error message element appeared
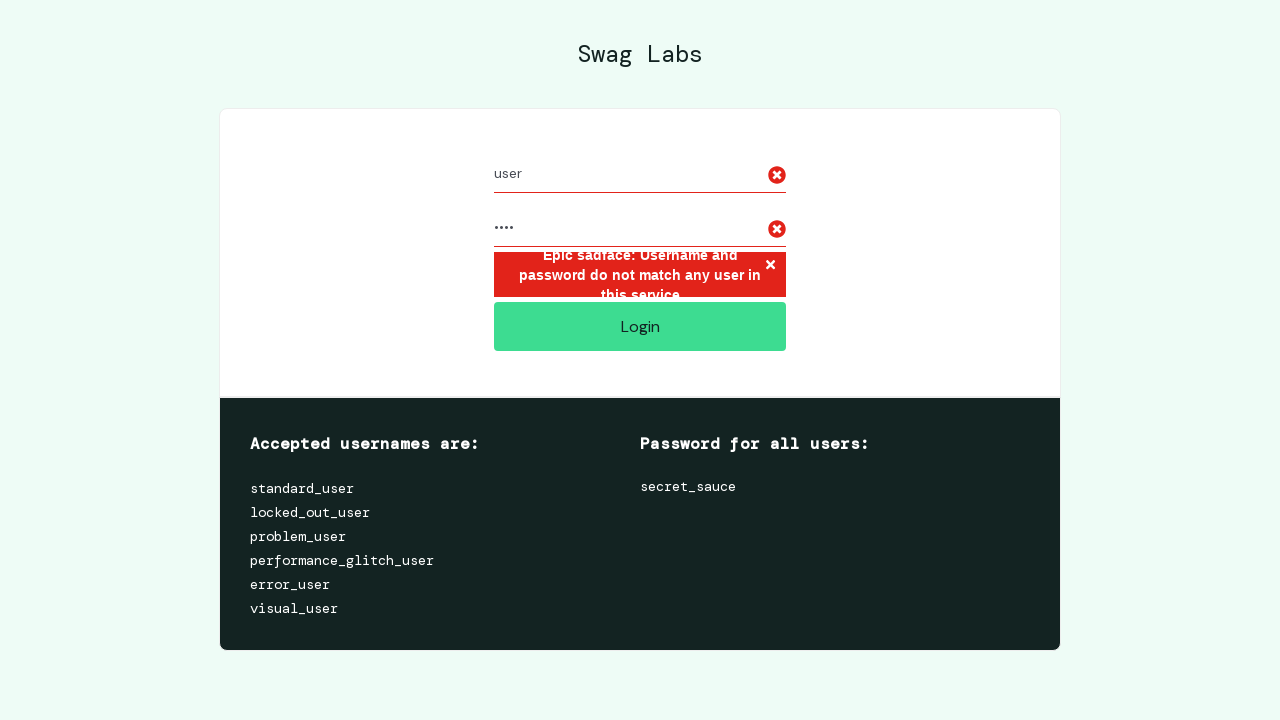

Located error message element
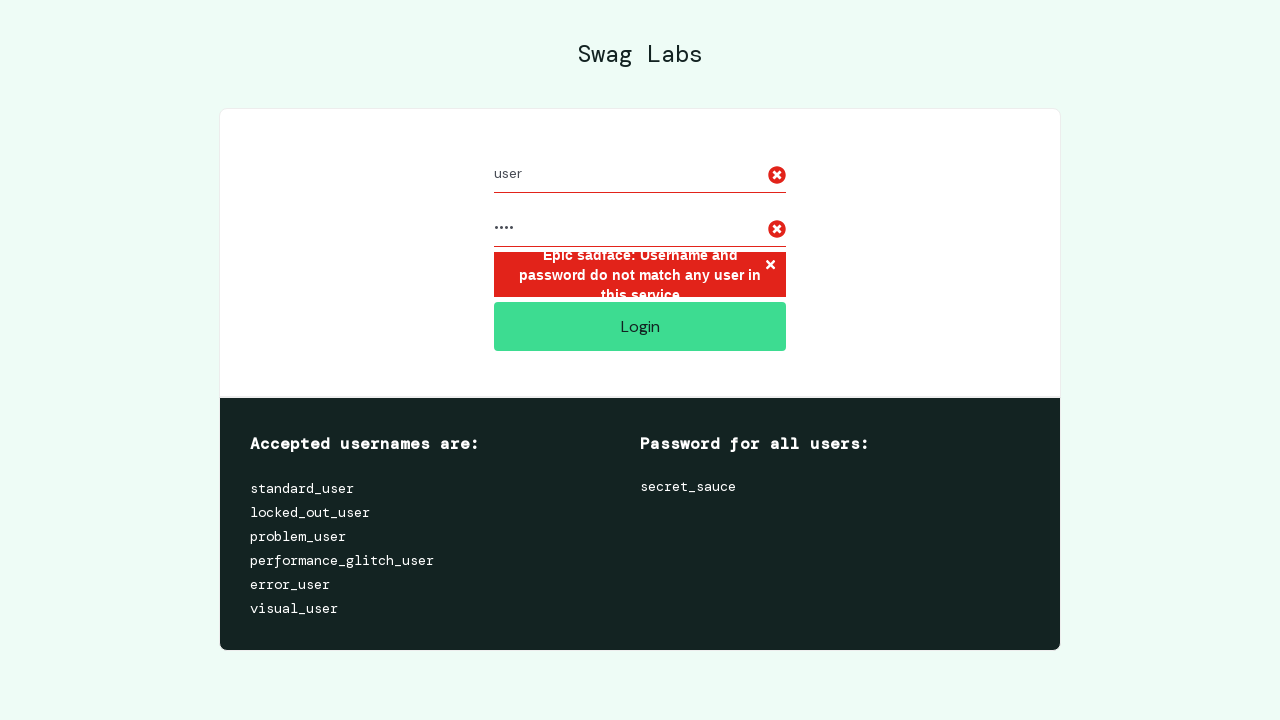

Verified error message: 'Epic sadface: Username and password do not match any user in this service'
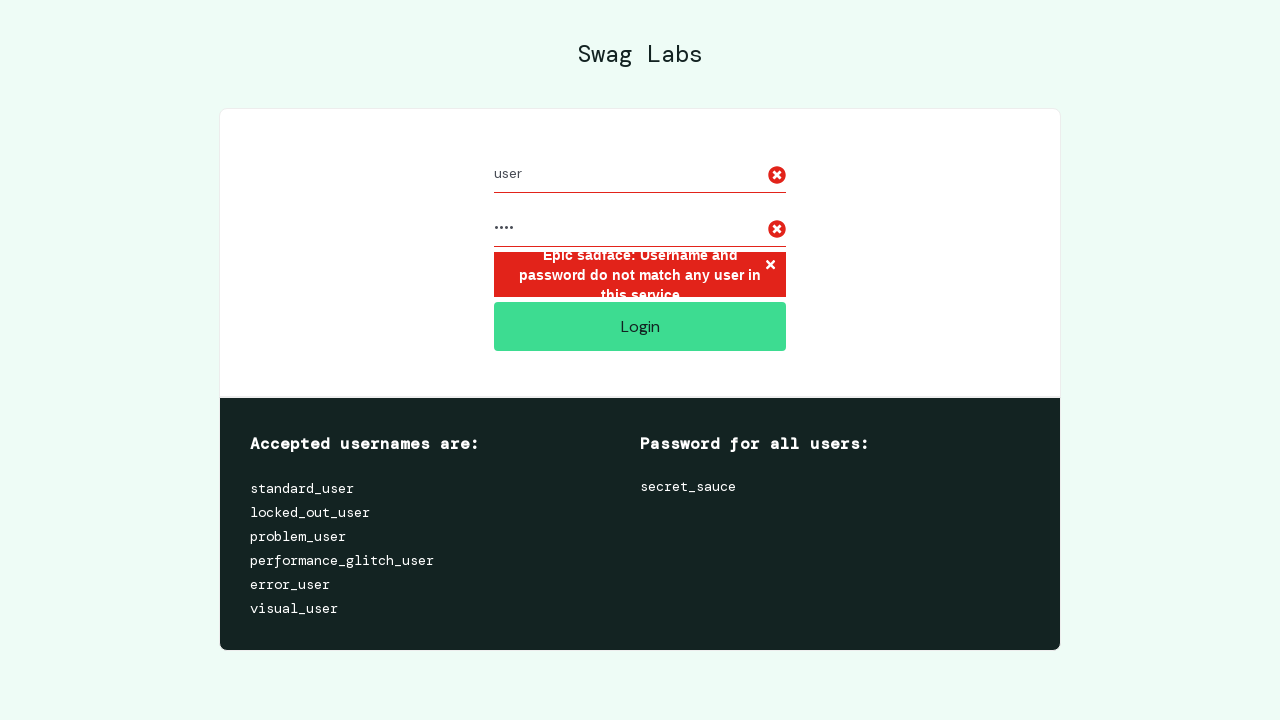

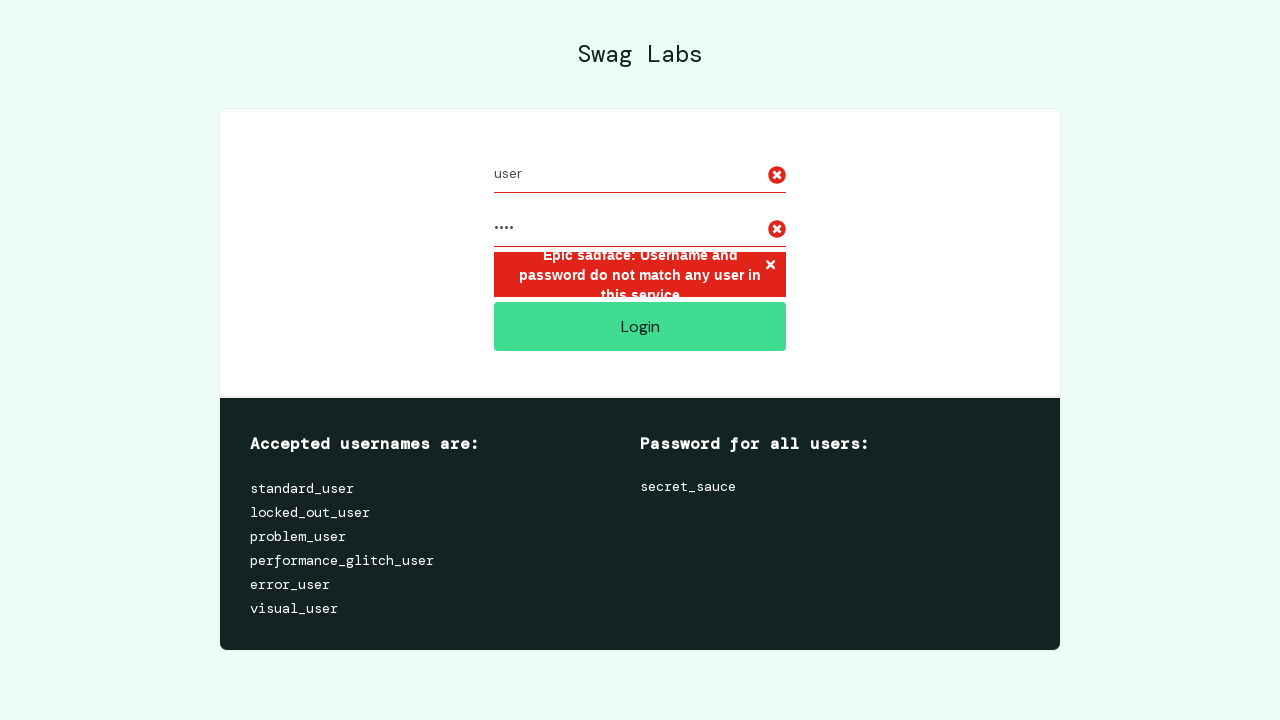